Tests JavaScript prompt alert by clicking a button, entering text into the prompt dialog, accepting it, and verifying the entered text is displayed

Starting URL: https://loopcamp.vercel.app/javascript-alerts.html

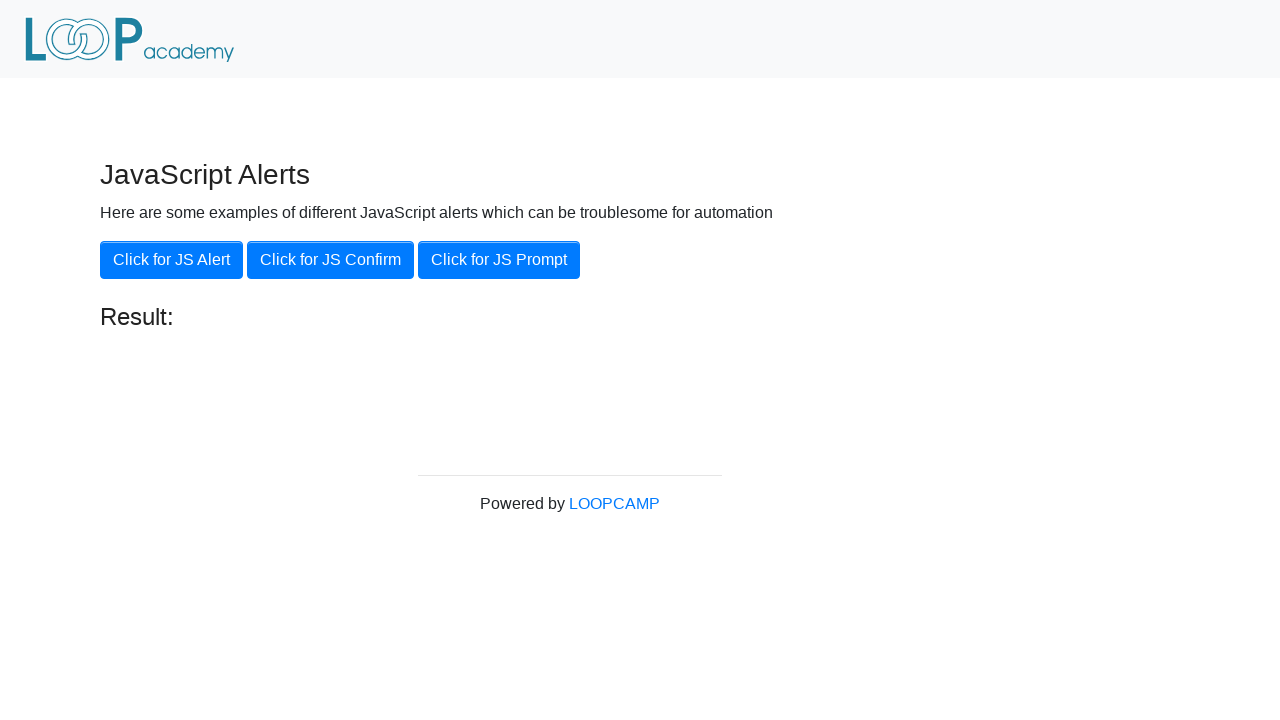

Set up dialog handler to accept prompt with 'Loop Academy'
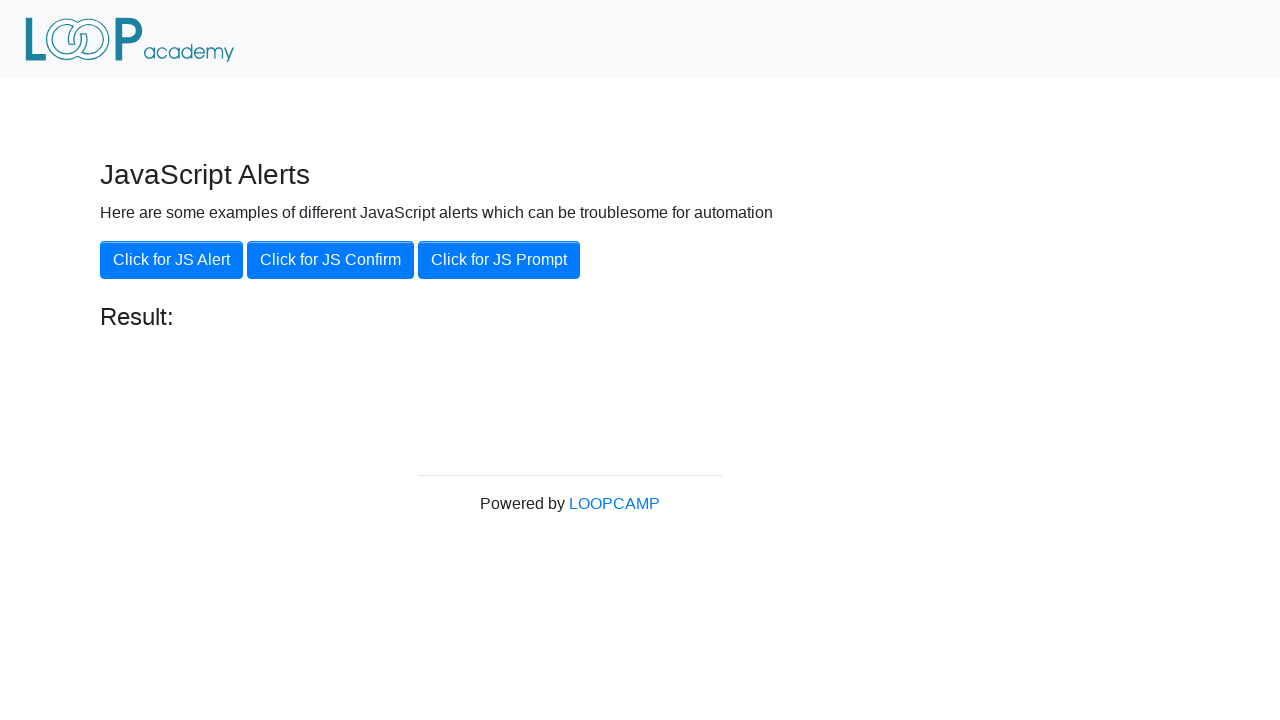

Clicked 'Click for JS Prompt' button to trigger prompt dialog at (499, 260) on xpath=//button[contains(text(),'Click for JS Prompt')]
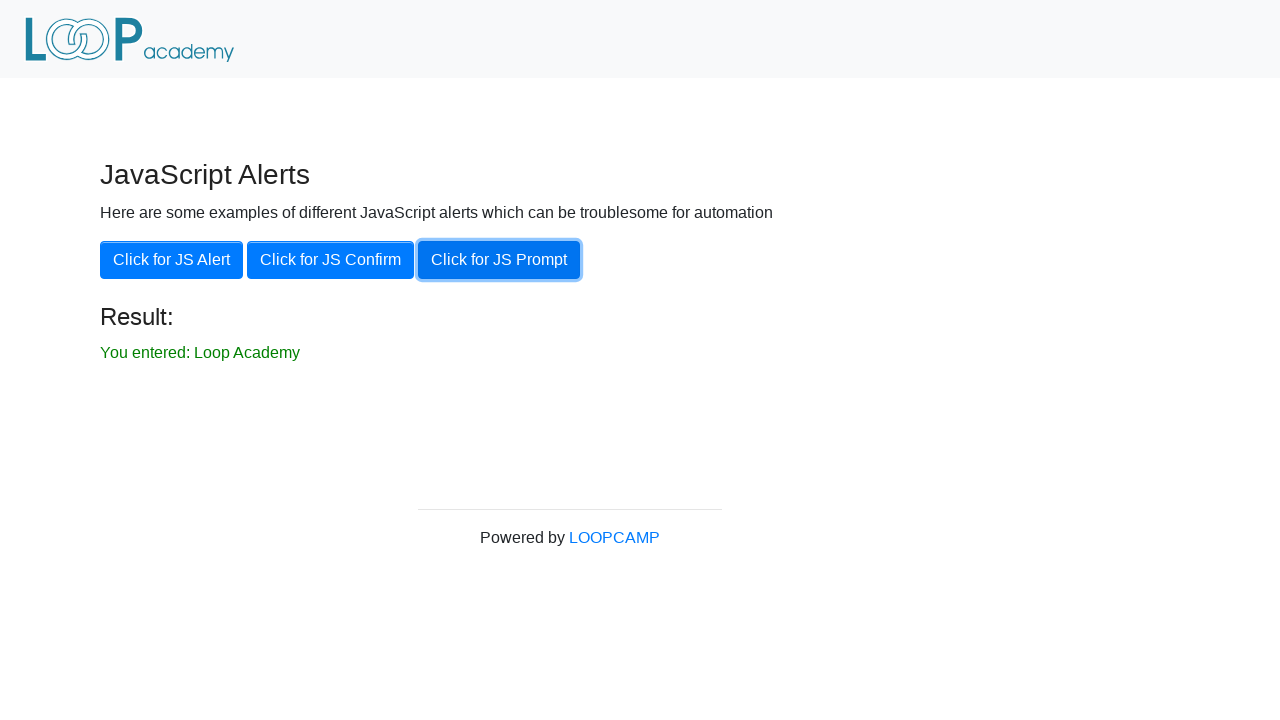

Result message element loaded
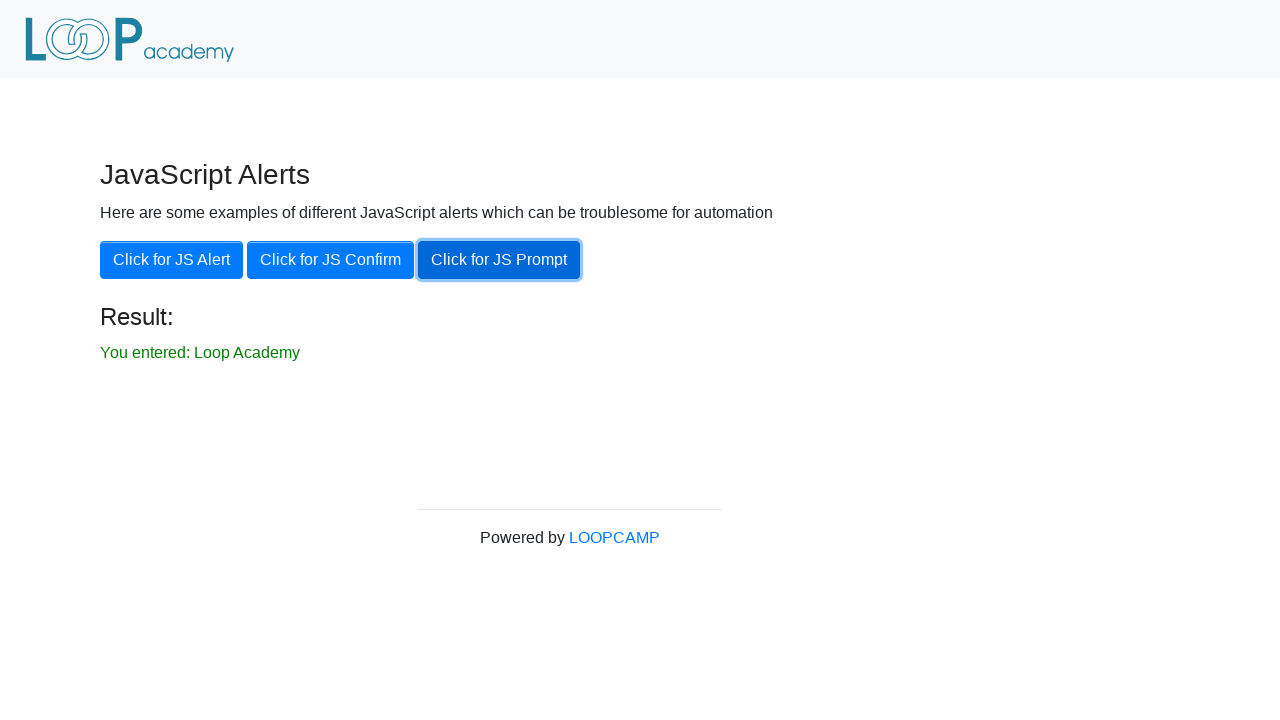

Retrieved result text from result element
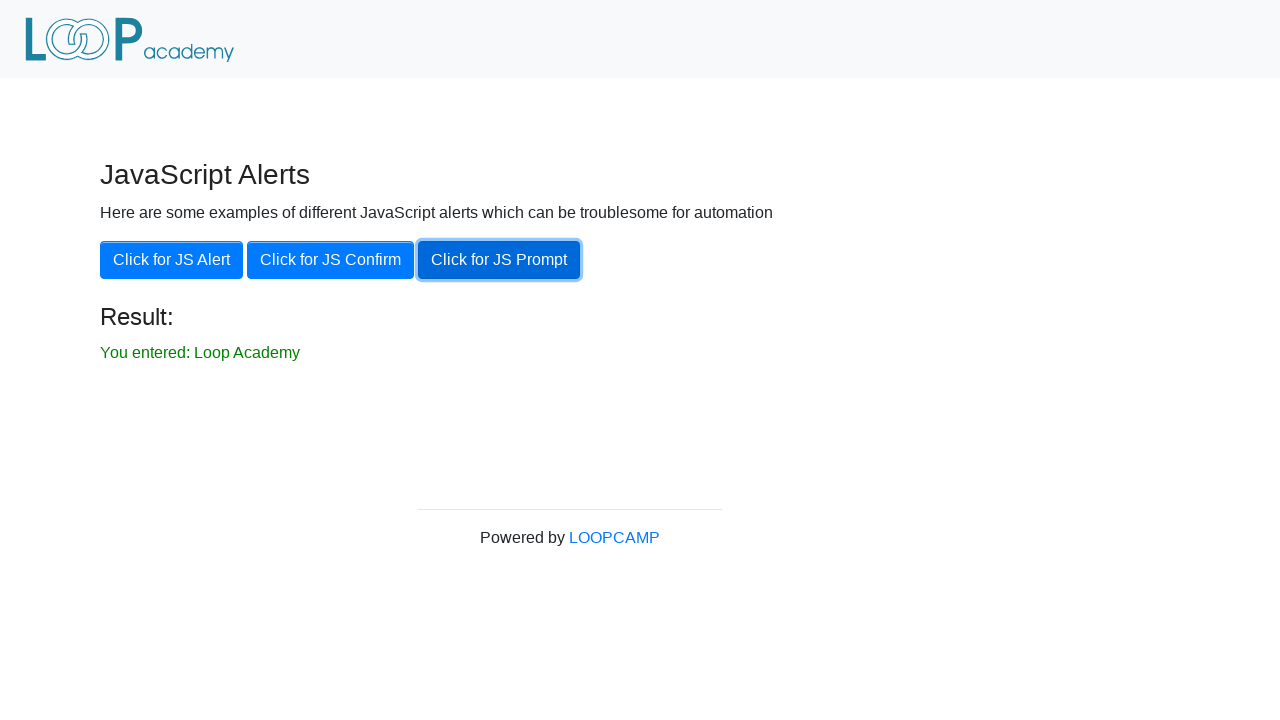

Verified result text matches expected value 'You entered: Loop Academy'
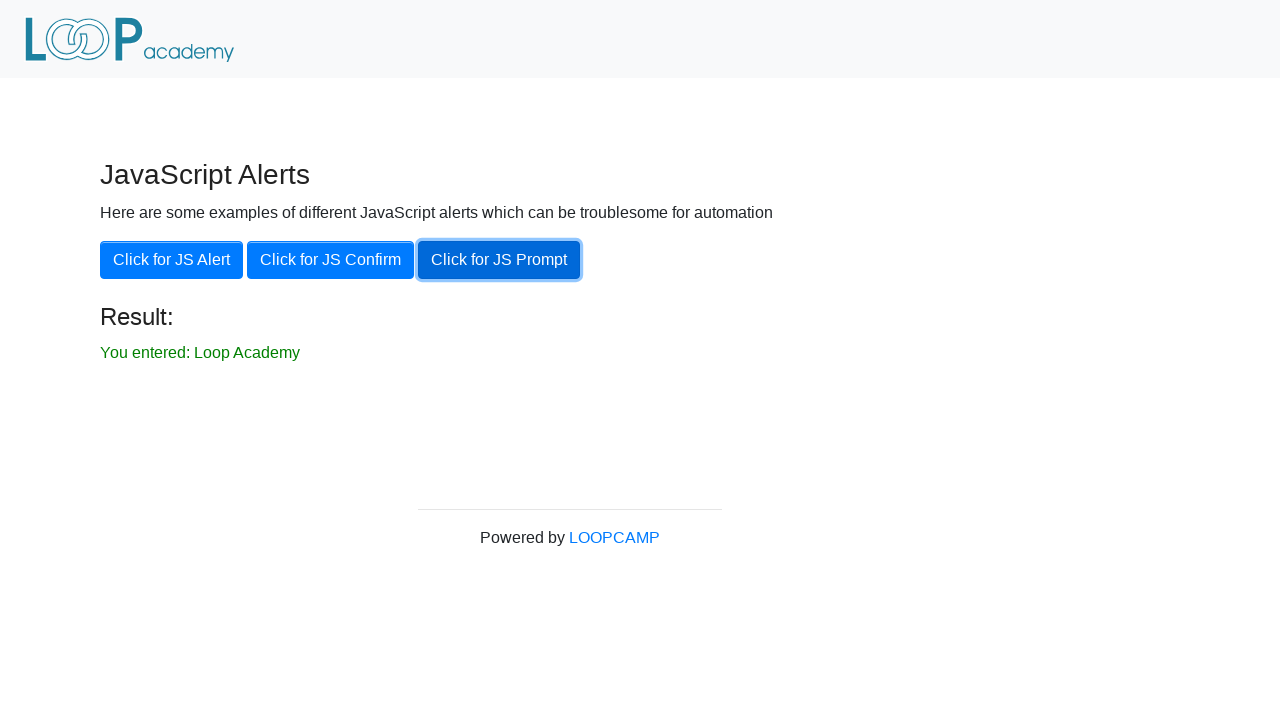

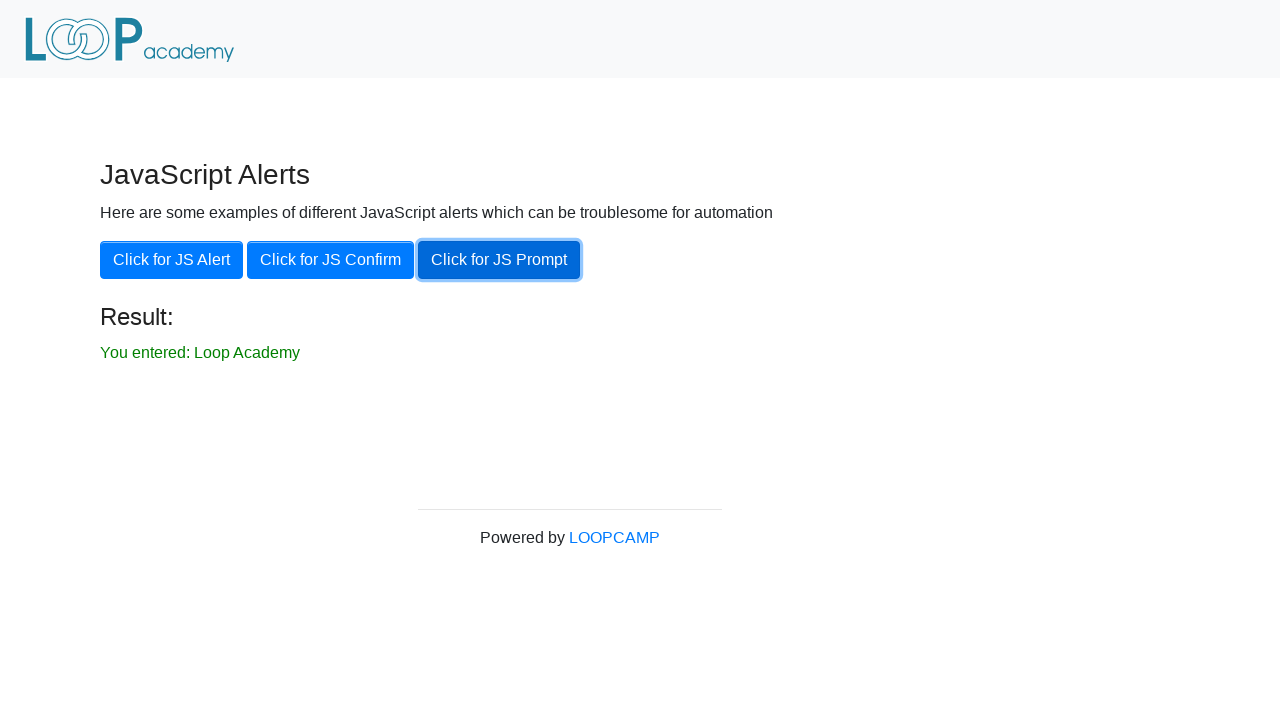